Tests the AutomationExercise website by verifying that there are exactly 3 category elements and prints their names

Starting URL: https://www.automationexercise.com

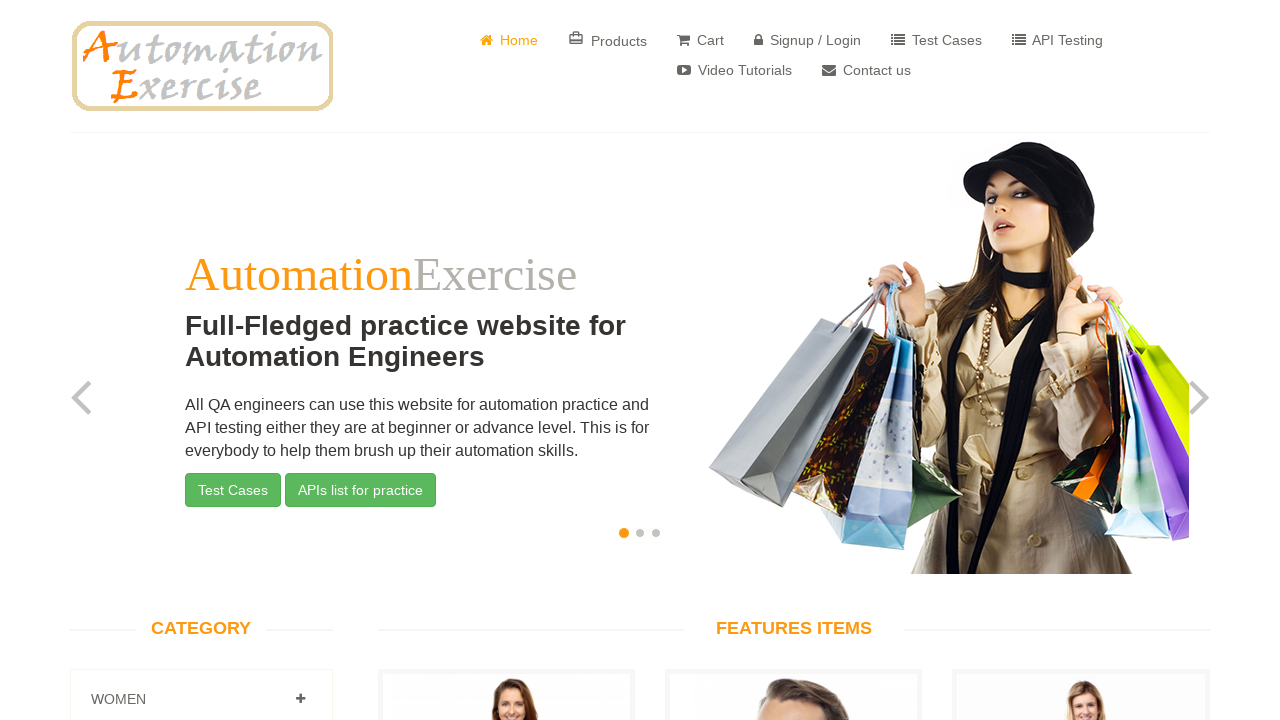

Located all category elements with xpath
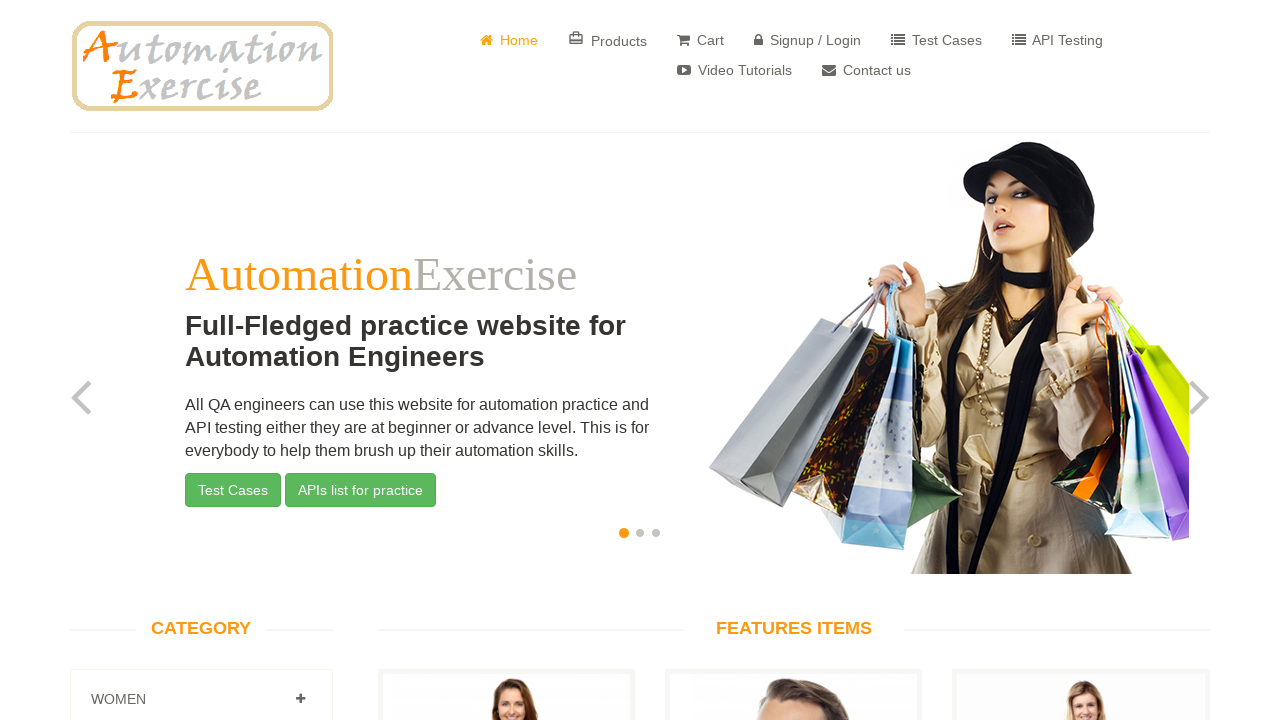

Verified exactly 3 category elements are present
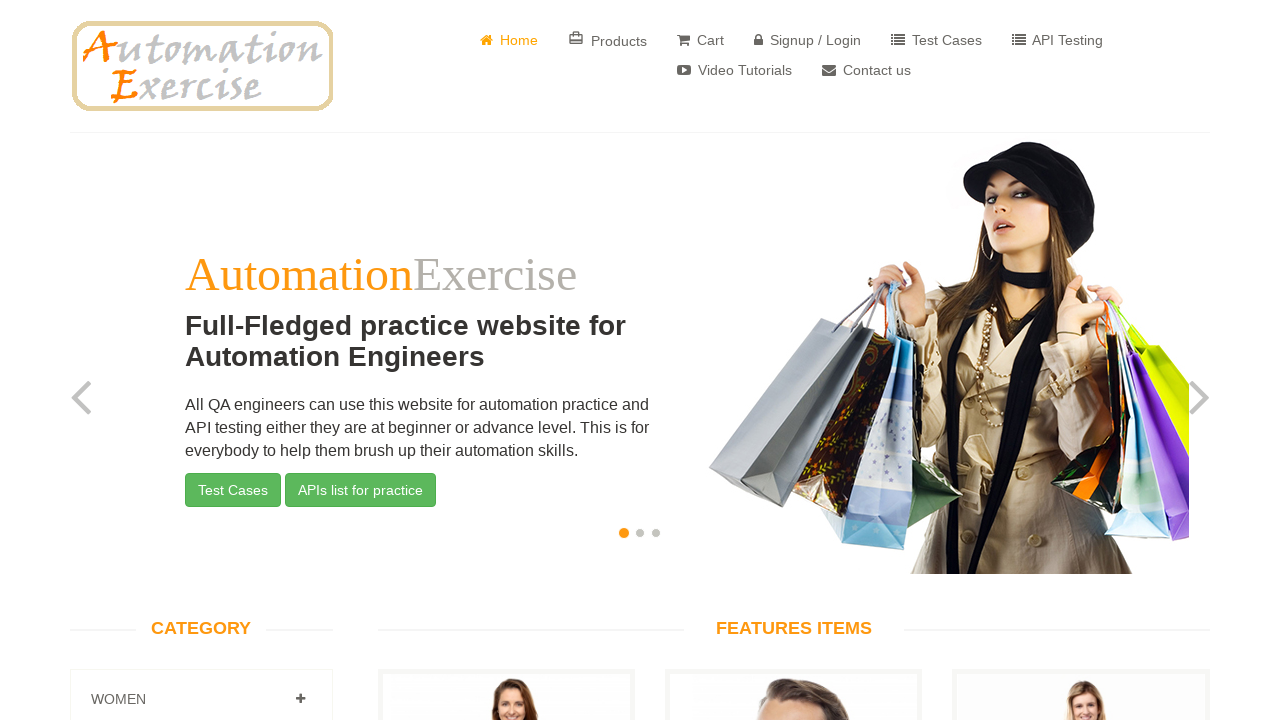

Printed category name: 
								
									
										
											
											Women
										
									
								
								
									
										
											
											Dress 
											
											Tops 
											
											Saree 
											
										
									
								
							
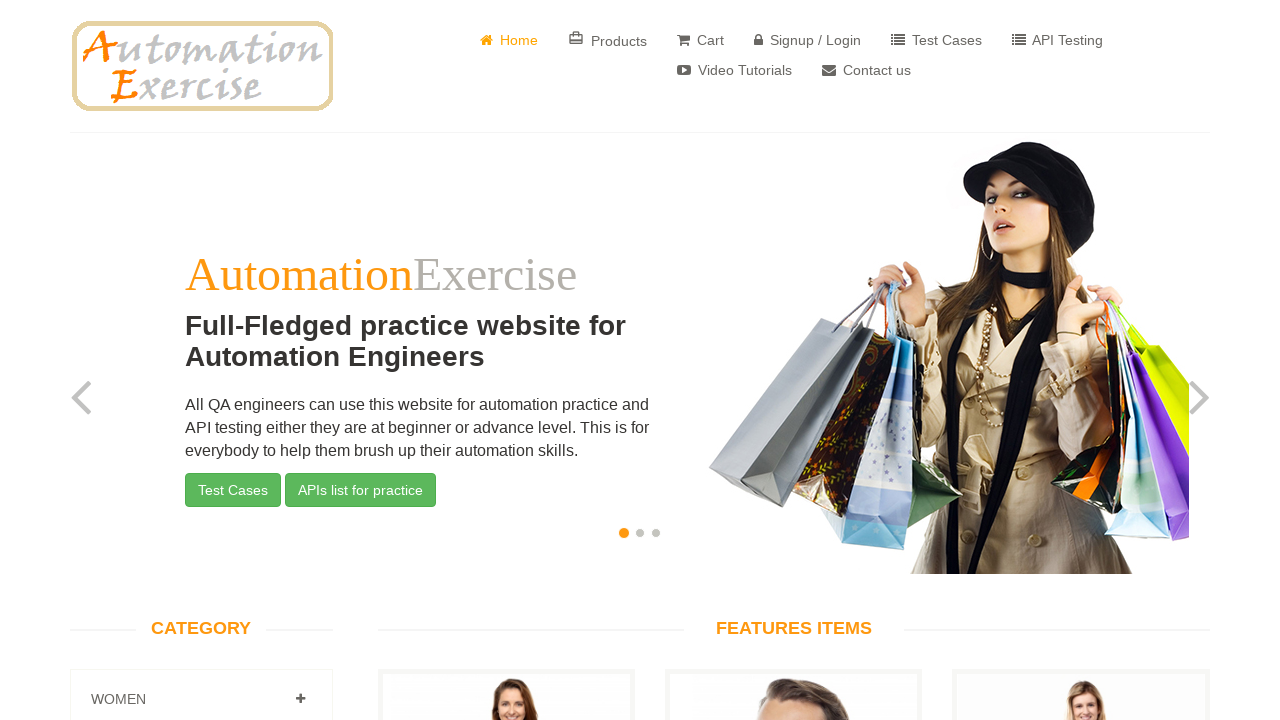

Printed category name: 
								
									
										
											
											Men
										
									
								
								
									
										
											
											Tshirts 
											
											Jeans 
											
										
									
								
							
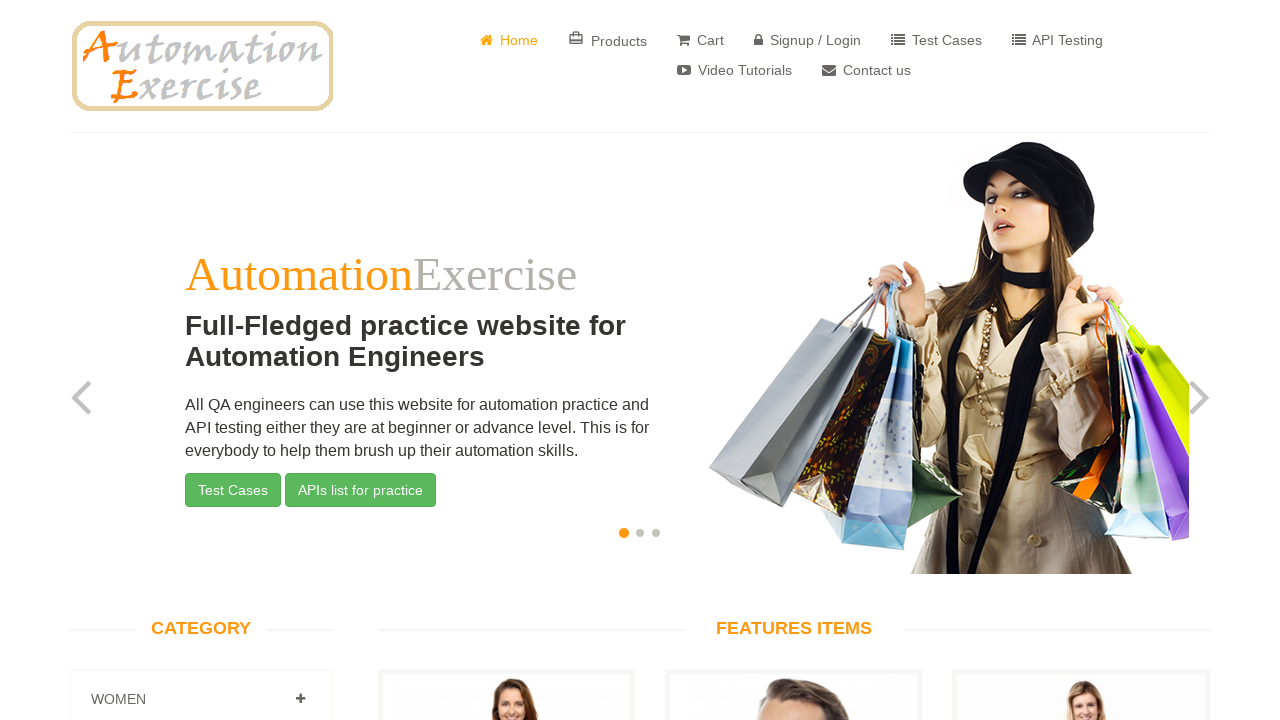

Printed category name: 
								
									
										
											
											Kids
										
									
								
								
									
										
											
											Dress 
											
											Tops & Shirts 
											
										
									
								
							
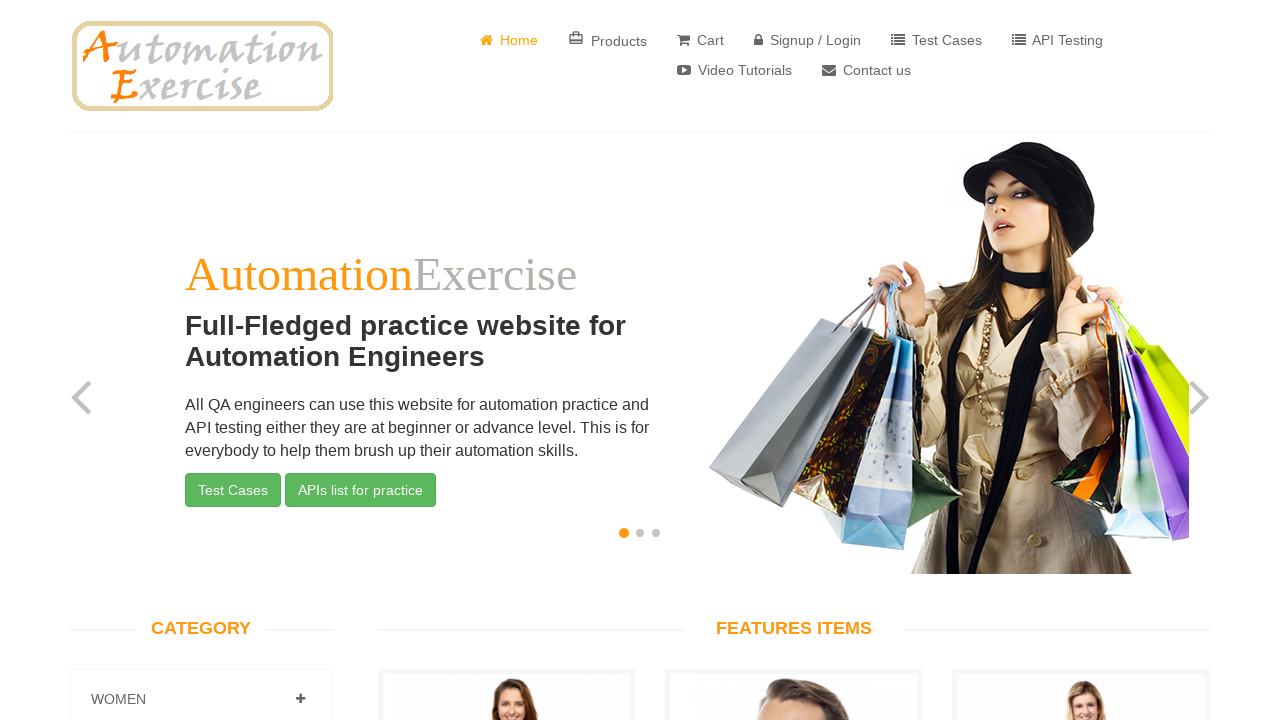

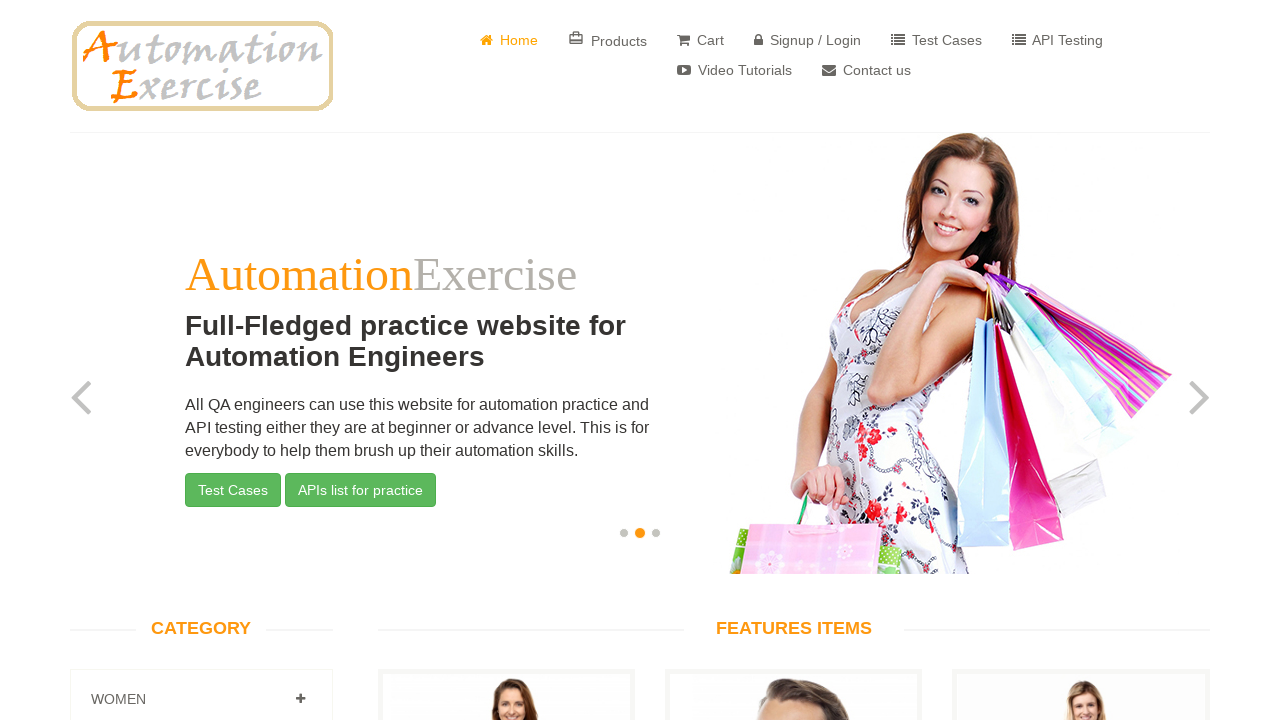